Tests mobile browser compatibility on Galaxy S21 viewport by loading the page and verifying the title

Starting URL: https://example.com

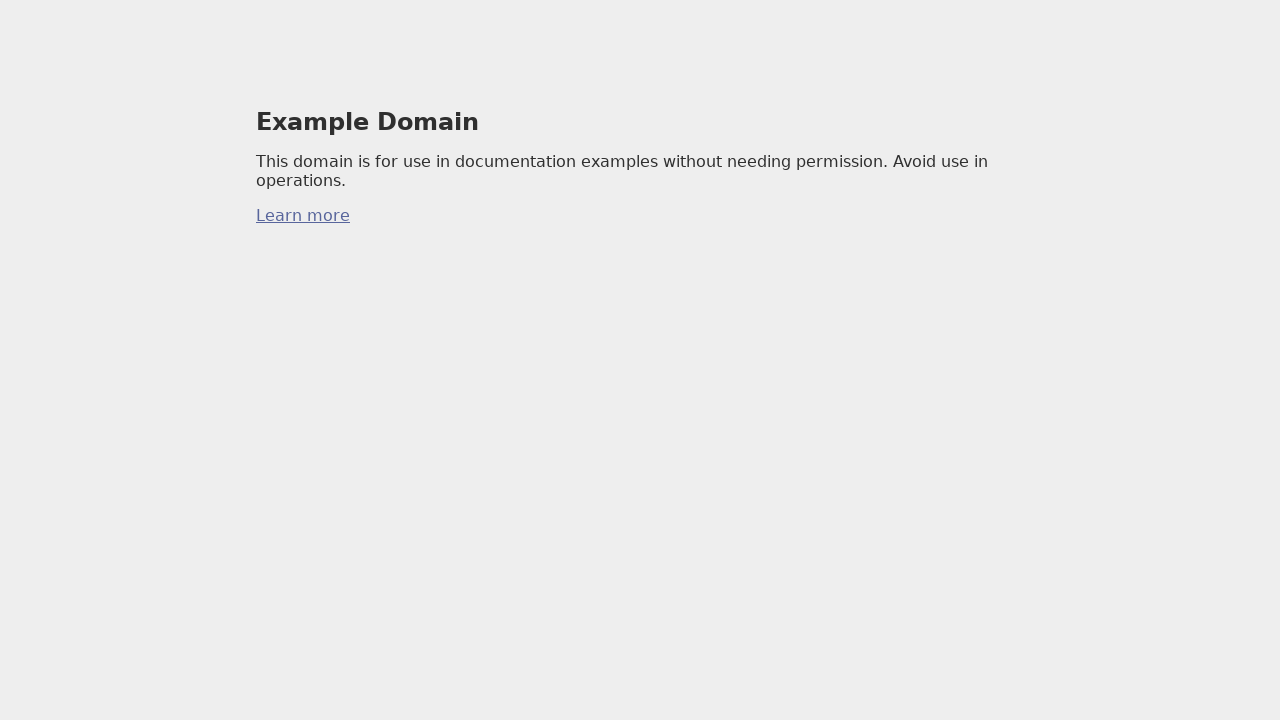

Set viewport to Galaxy S21 dimensions (360x800)
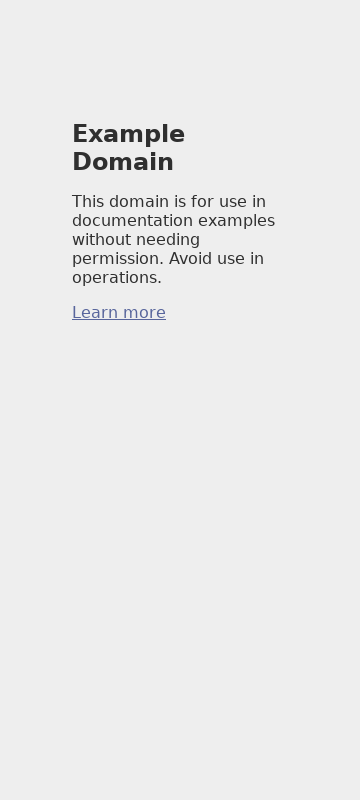

Verified page title is 'Example Domain'
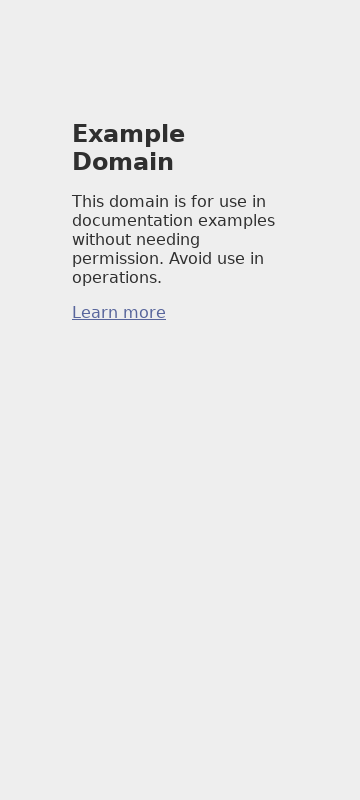

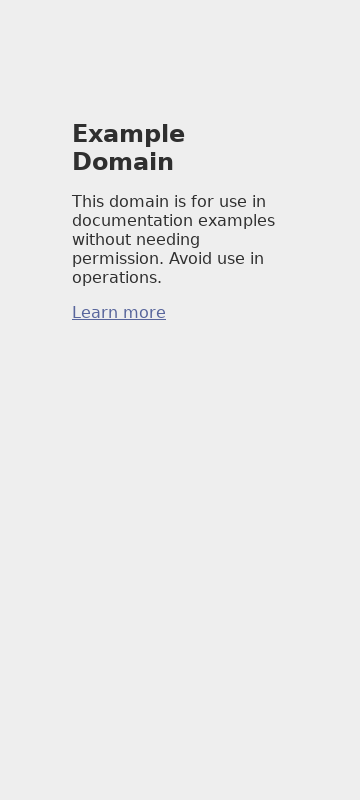